Tests JavaScript alert handling by clicking a button that triggers an alert popup and then accepting/dismissing the alert

Starting URL: https://demoqa.com/alerts

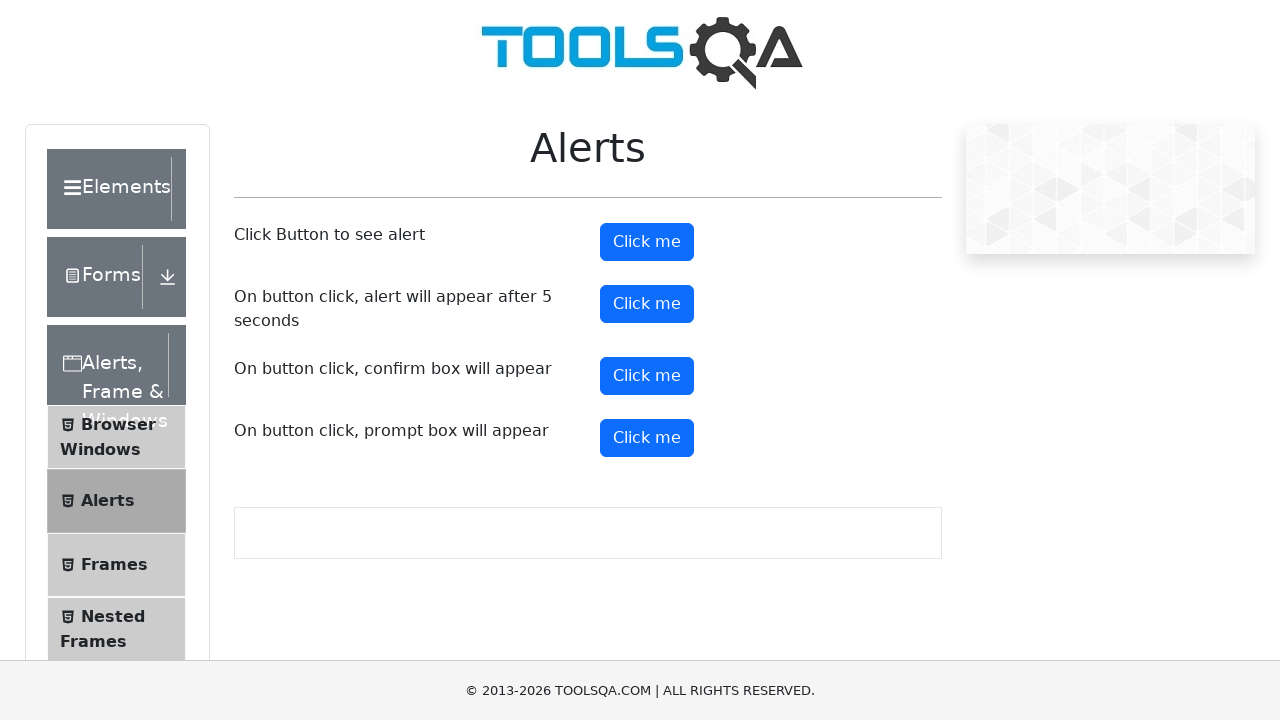

Set up dialog handler to accept alerts
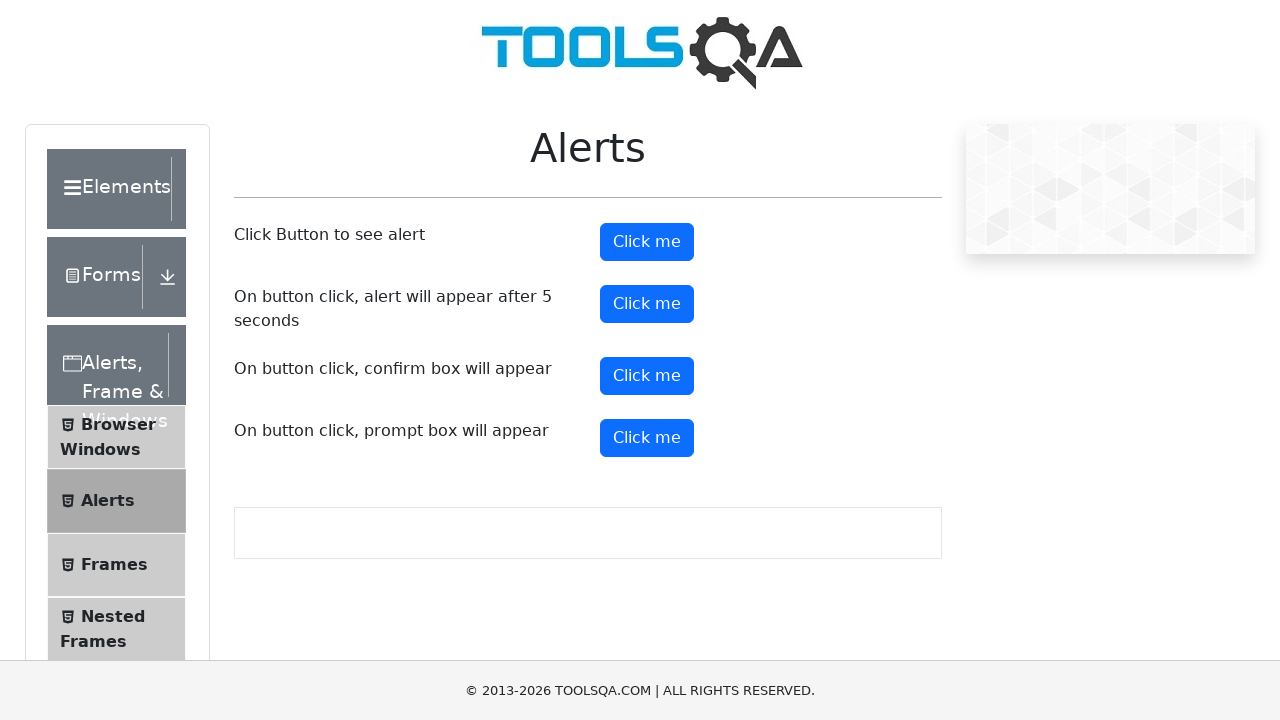

Clicked alert button to trigger JavaScript popup at (647, 242) on #alertButton
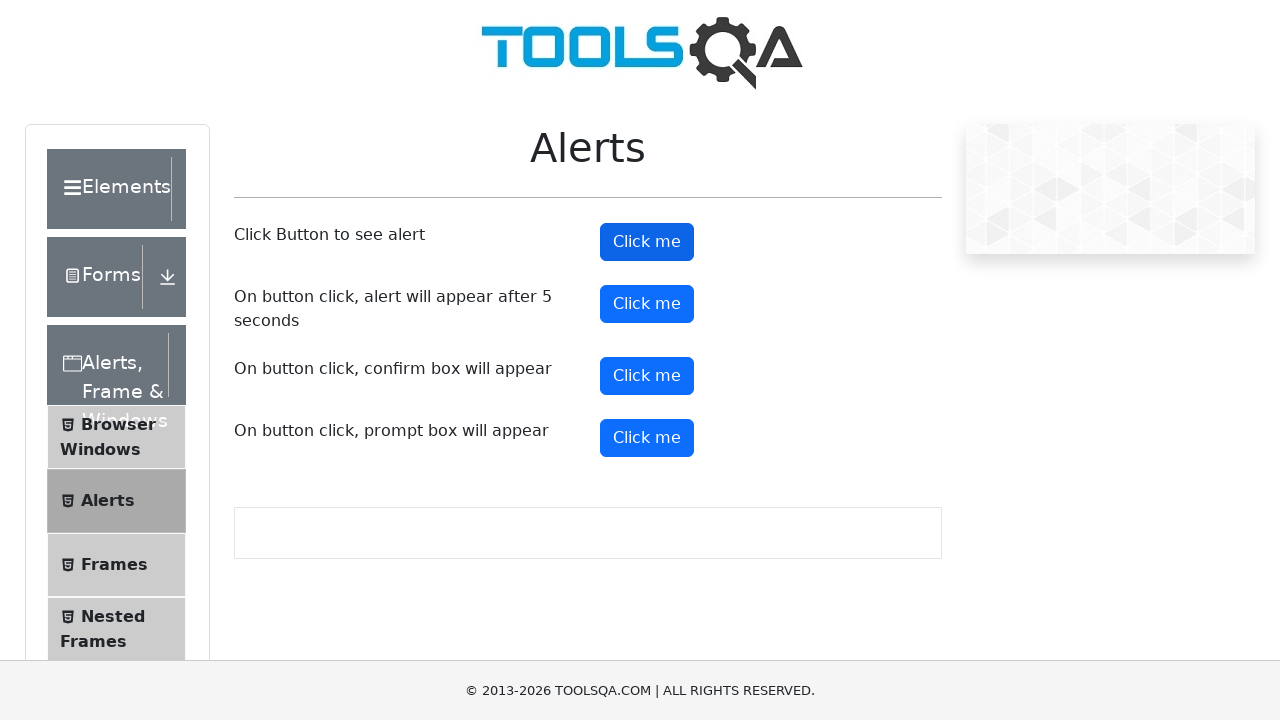

Waited for alert dialog to be processed
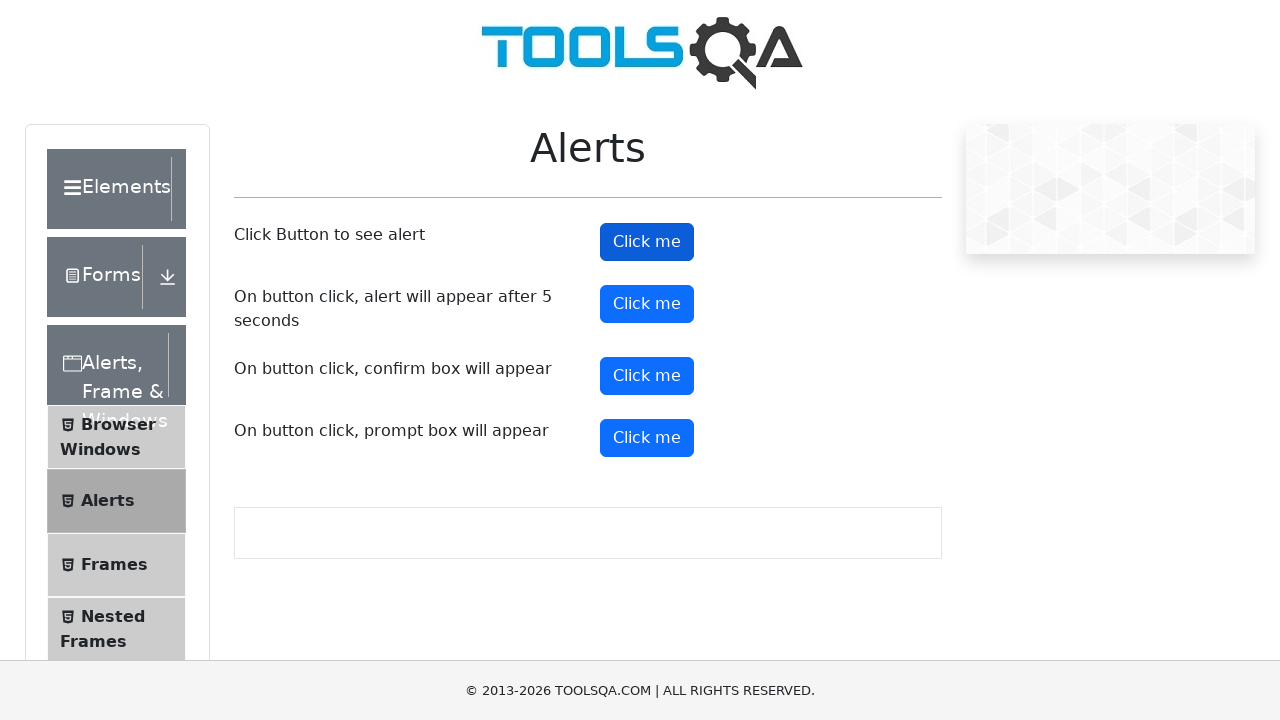

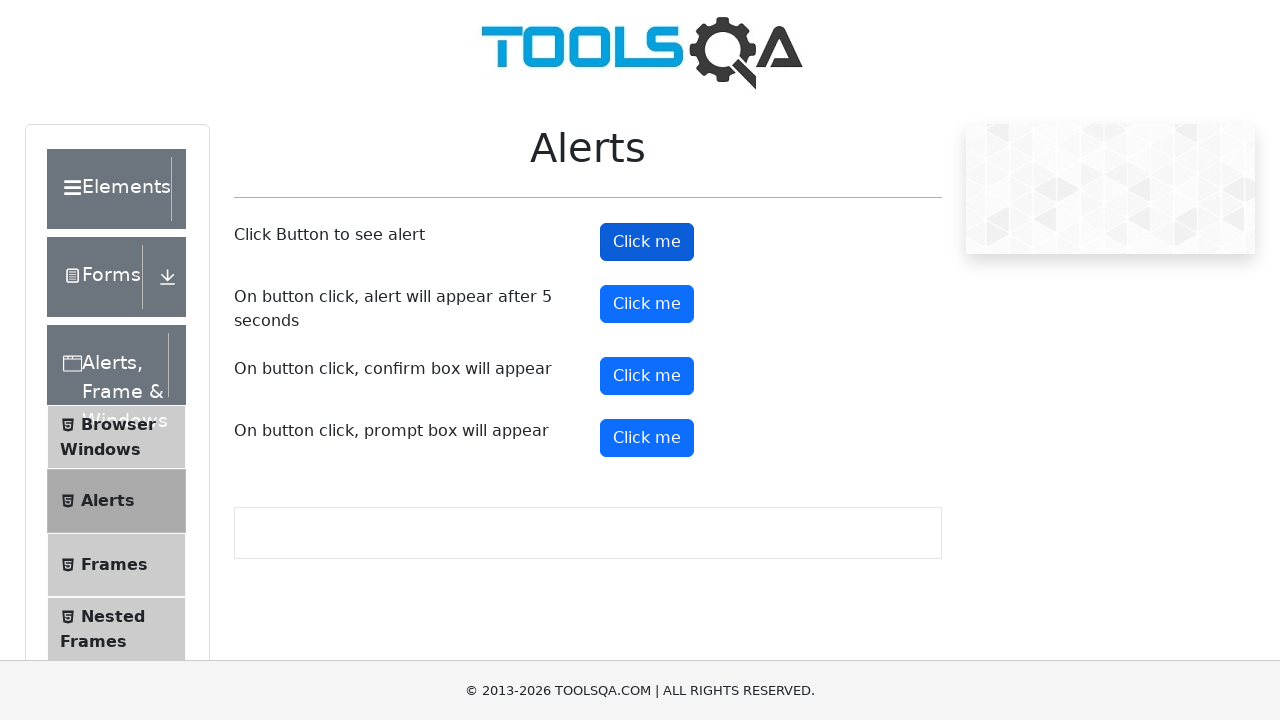